Tests a dynamic form page by polling and waiting until a displayed number value becomes greater than 7, verifying time-delayed content updates.

Starting URL: https://material.playwrightvn.com/019-enable-form.html

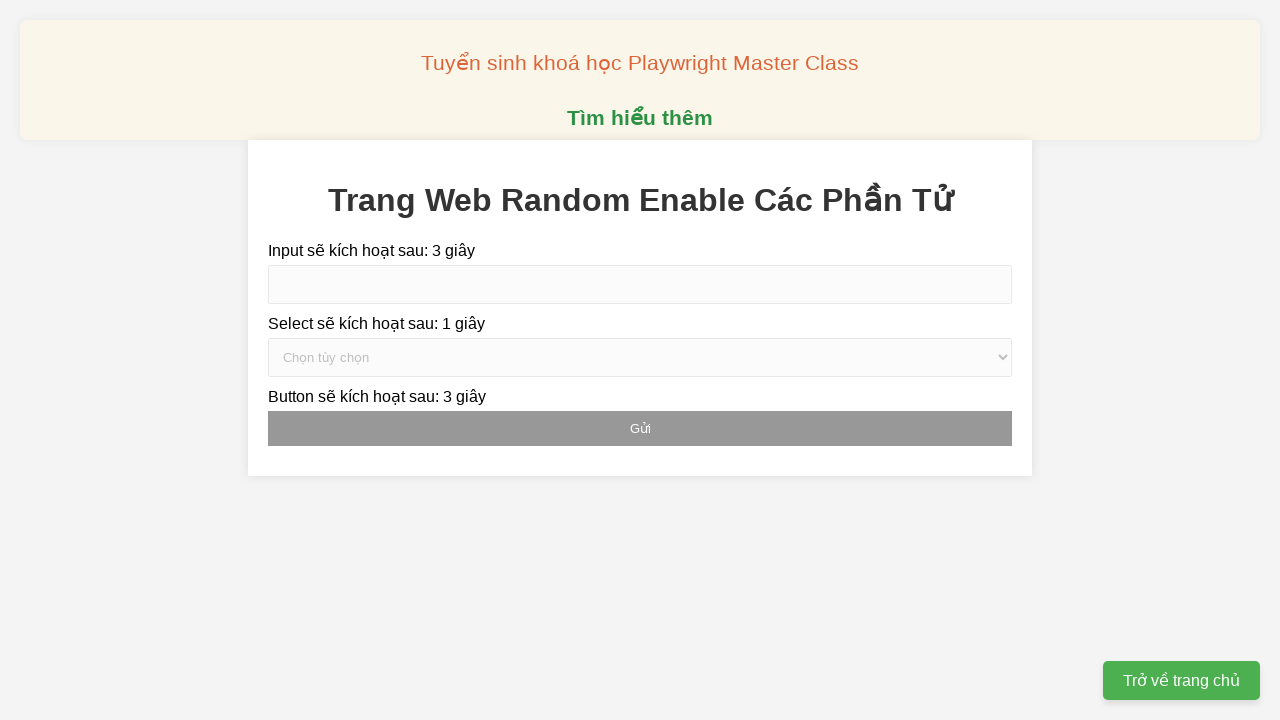

Navigated to dynamic form page
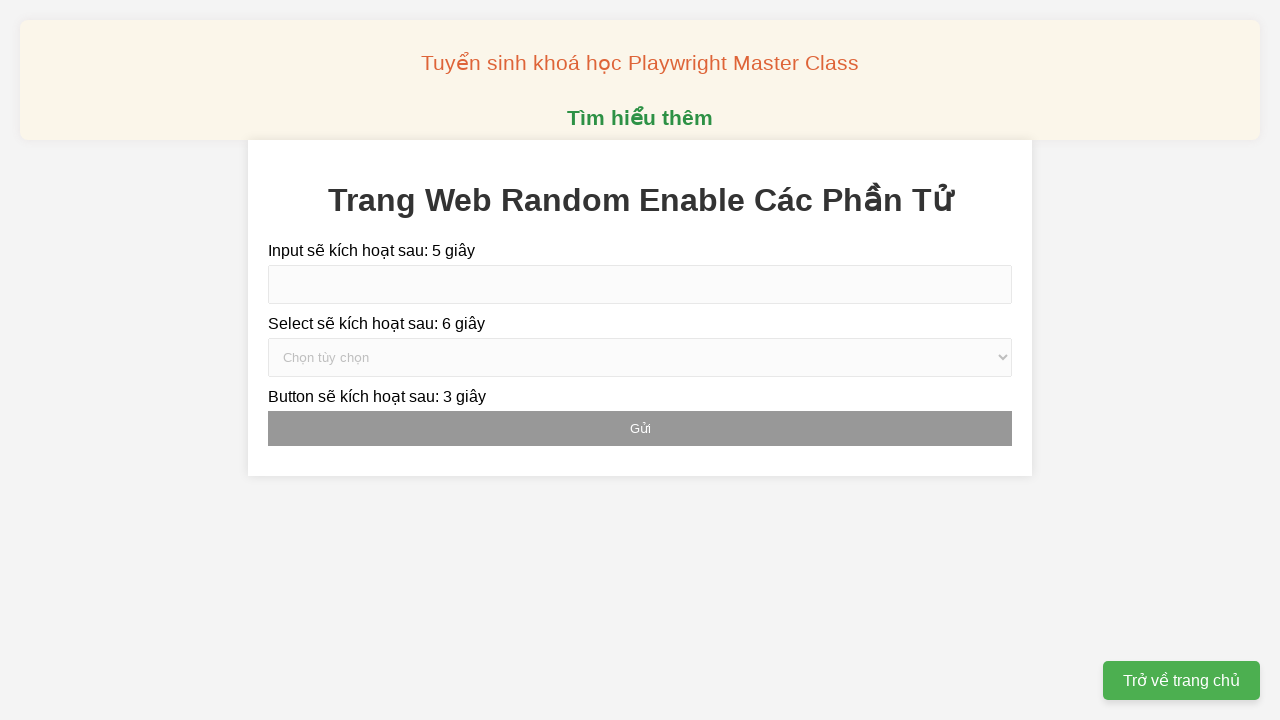

Retrieved current inputDelay value: 5
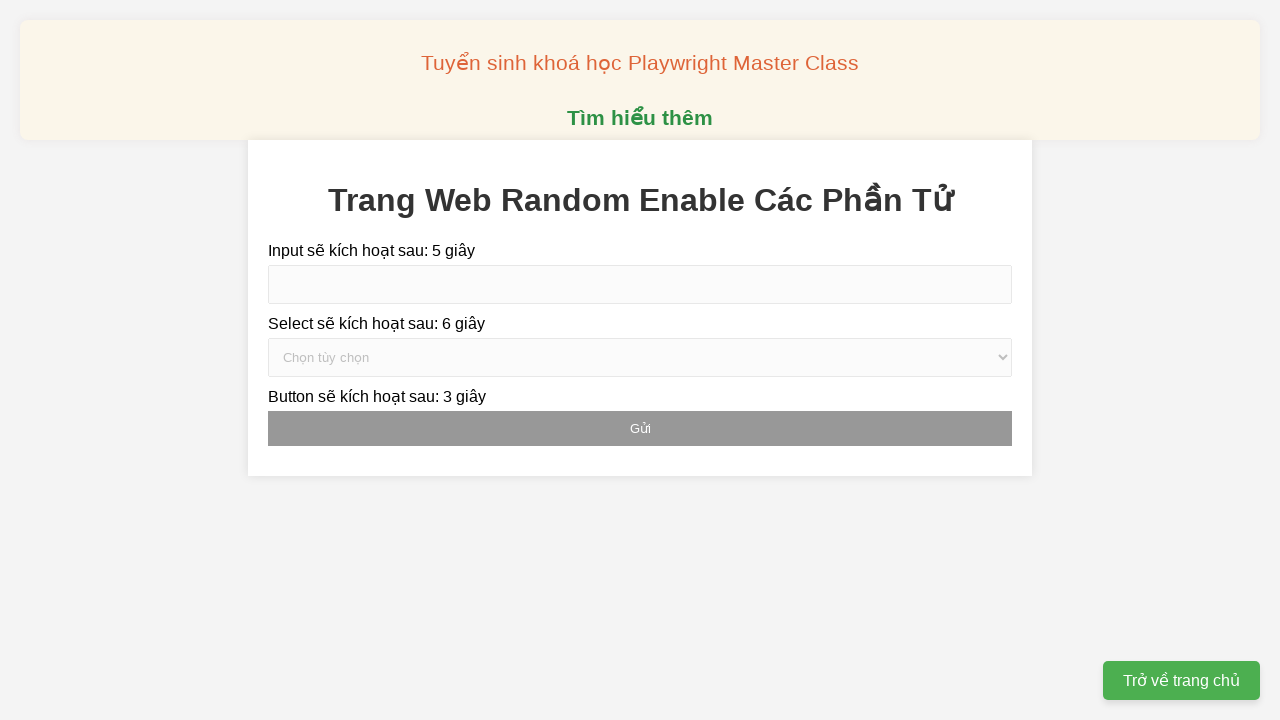

Waited 1 second before next check
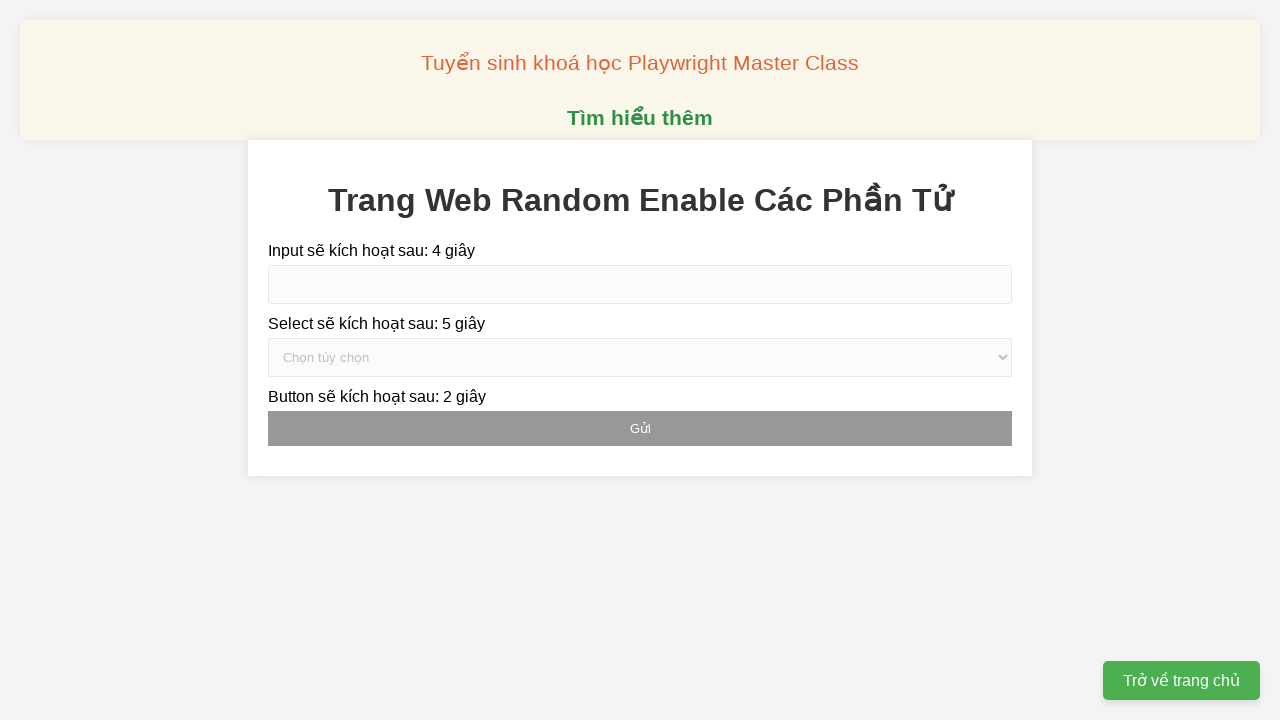

Reloaded page for attempt 1/8
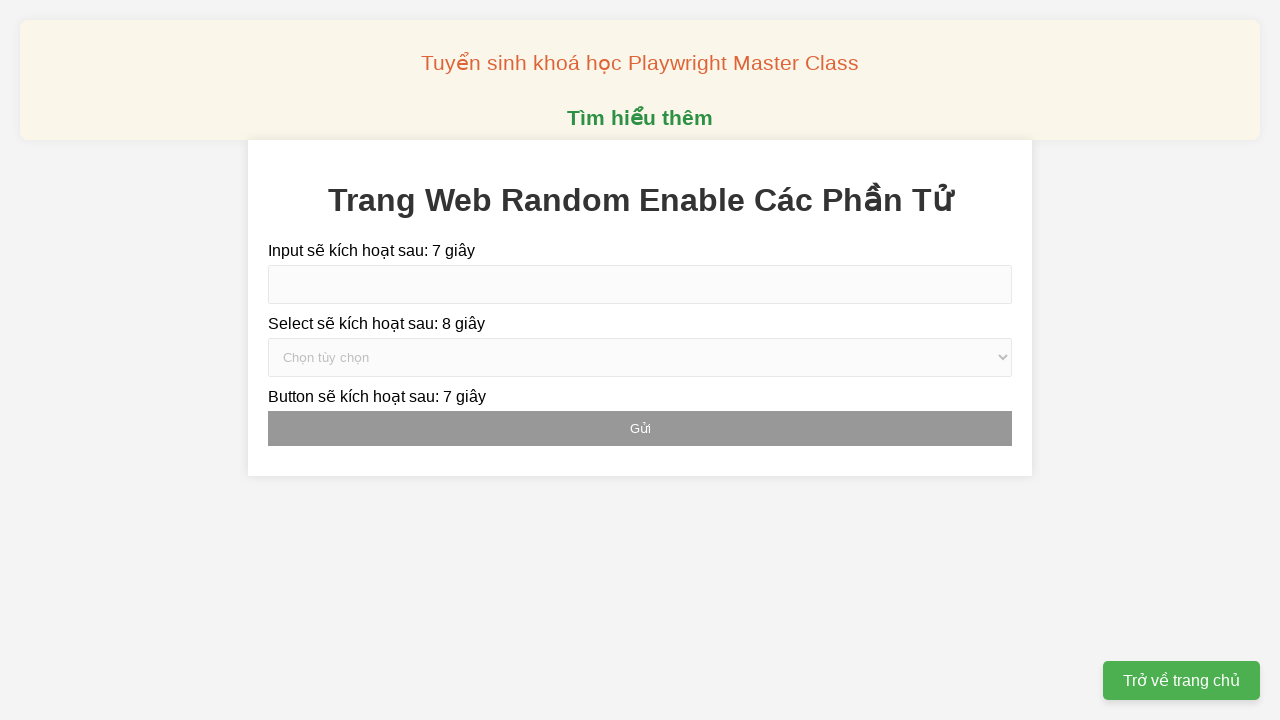

Retrieved current inputDelay value: 7
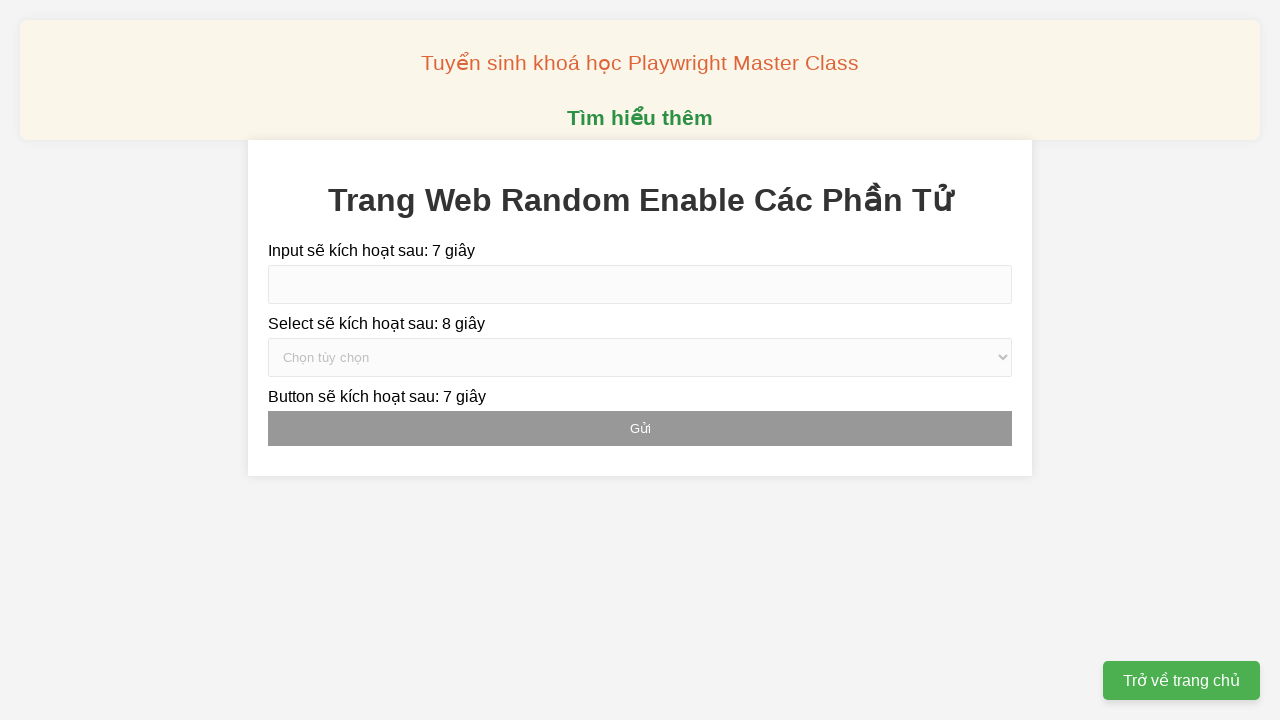

Waited 1 second before next check
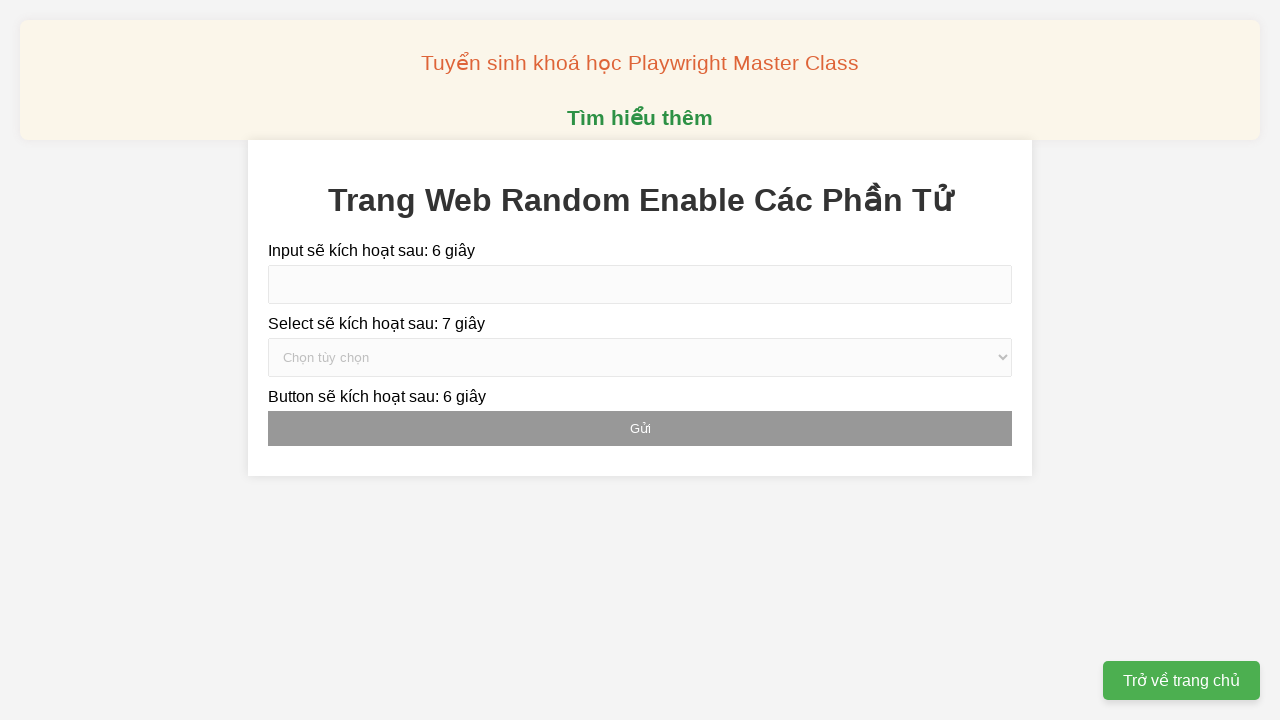

Reloaded page for attempt 2/8
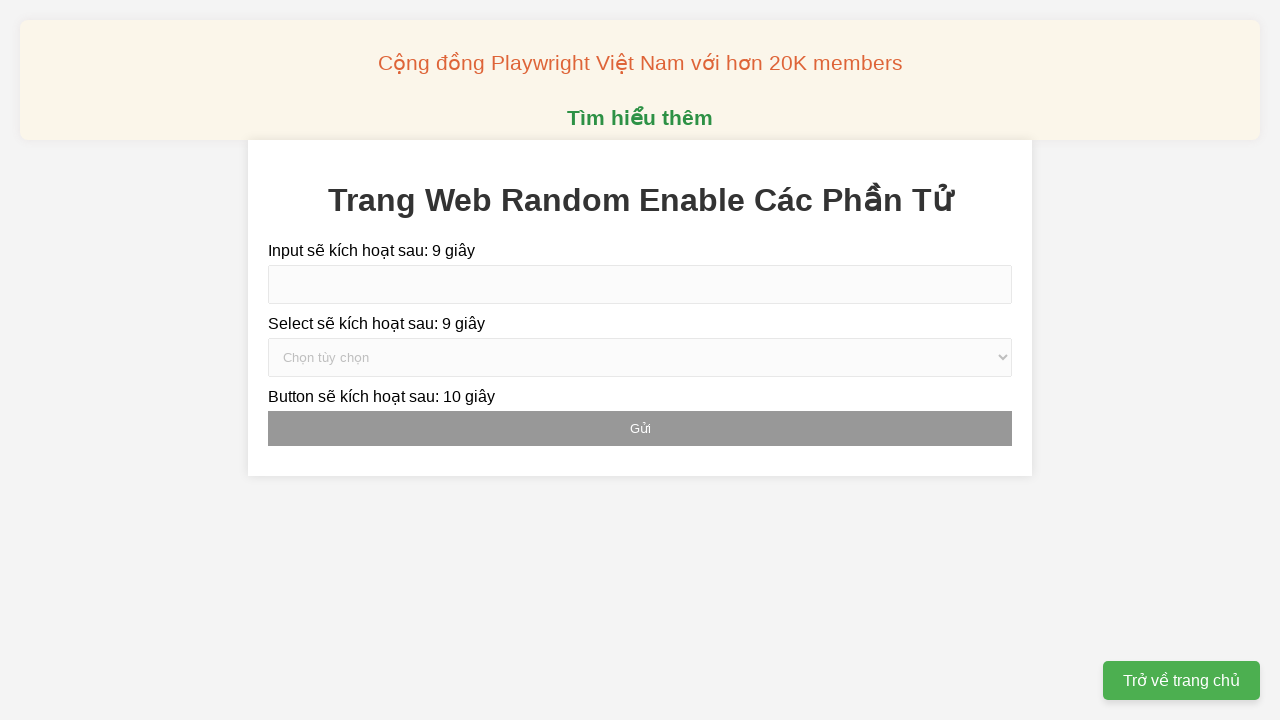

Retrieved current inputDelay value: 9
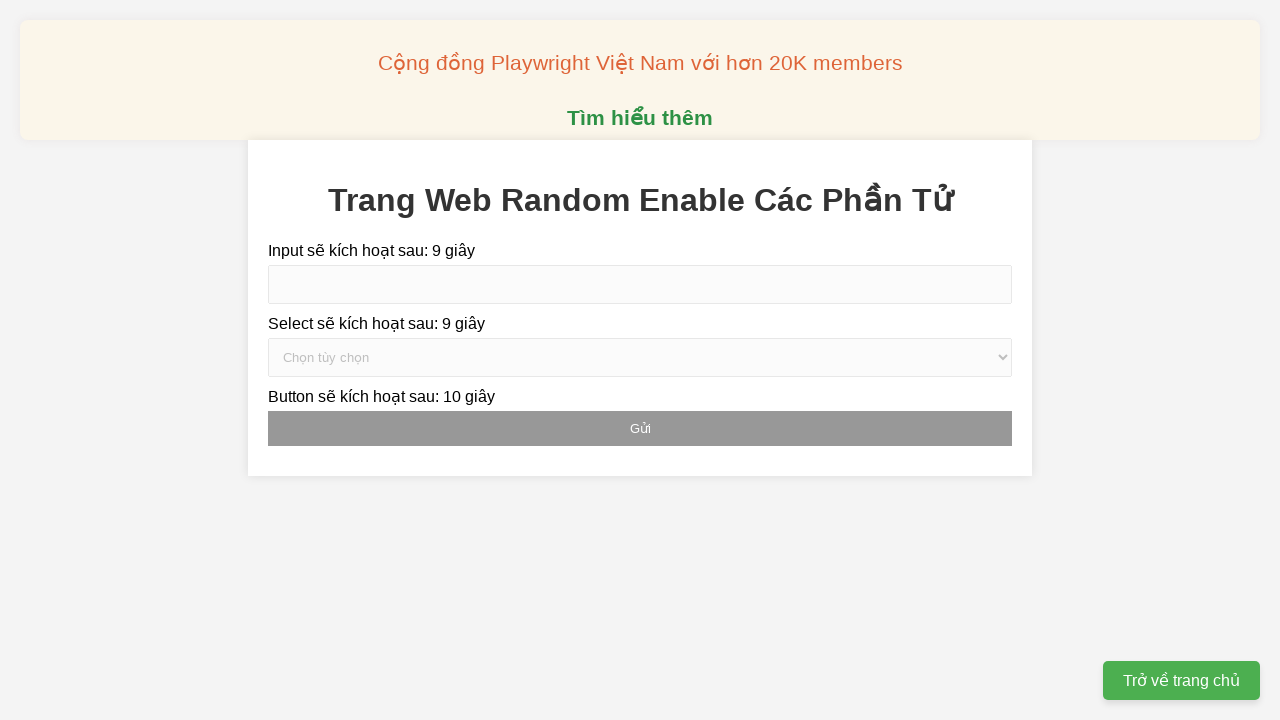

Value 9 is greater than 7, stopping poll
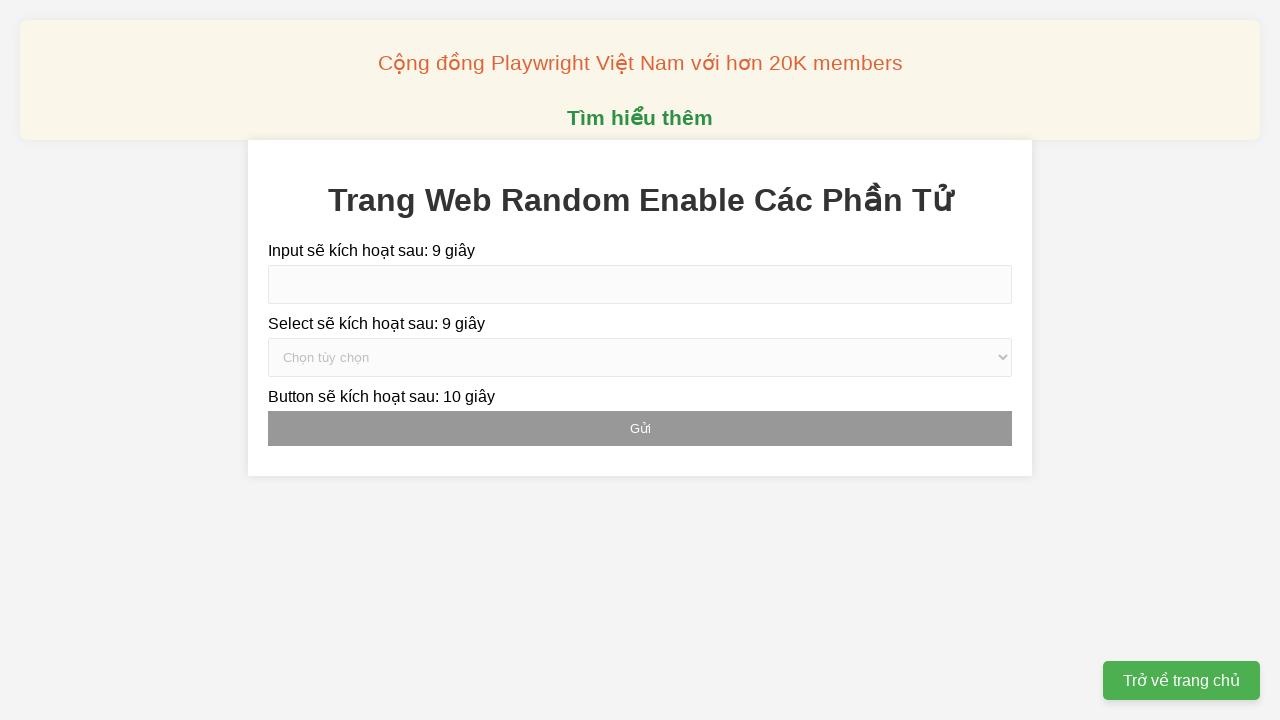

Retrieved final inputDelay value: 9
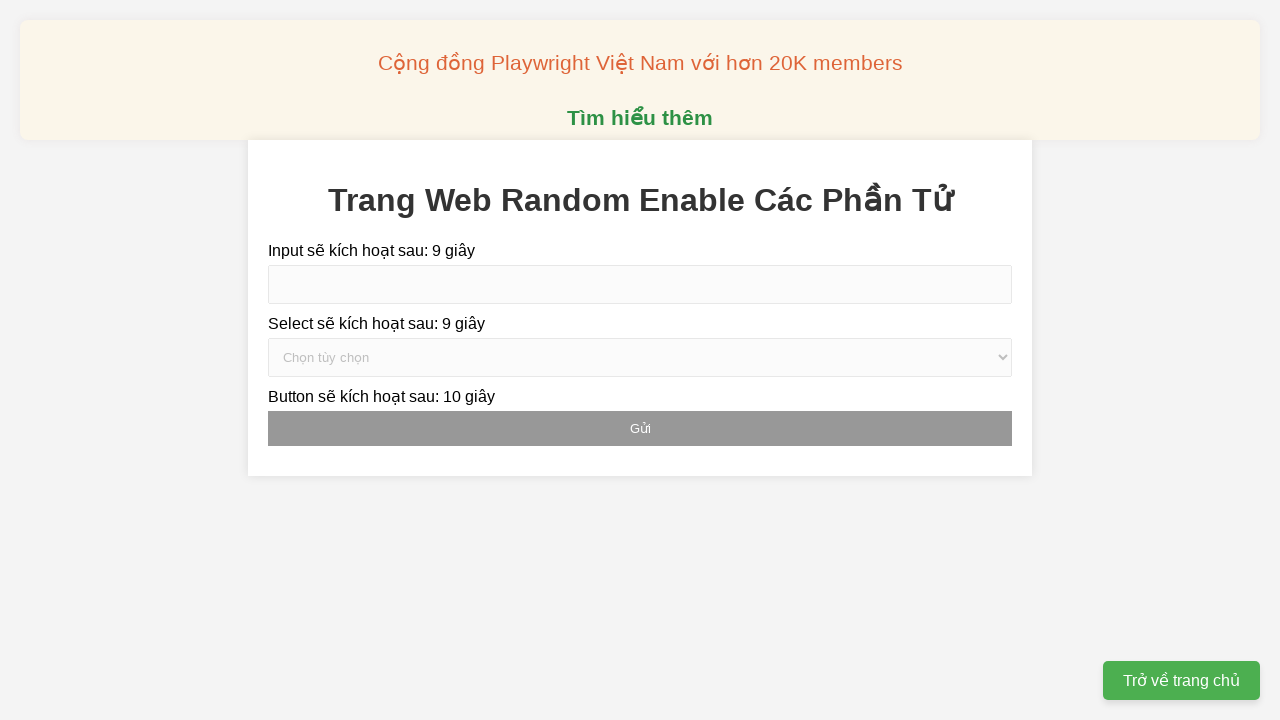

Assertion passed: final value 9 is greater than 7
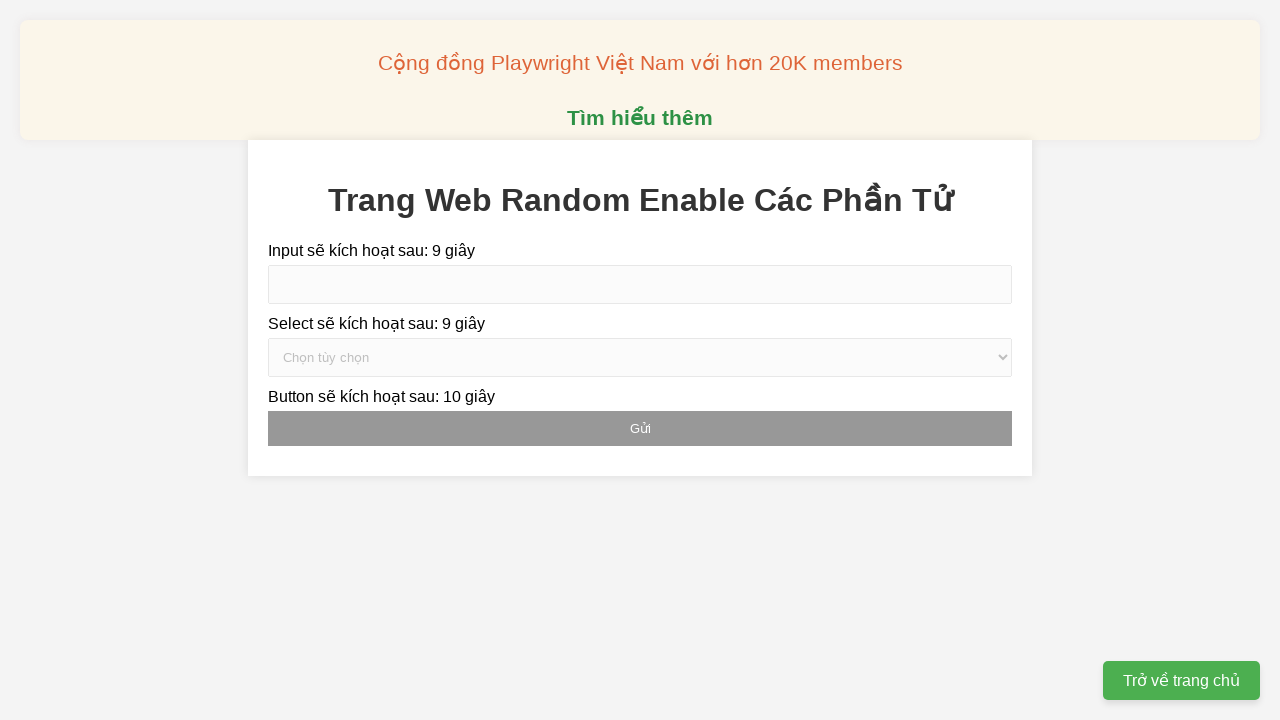

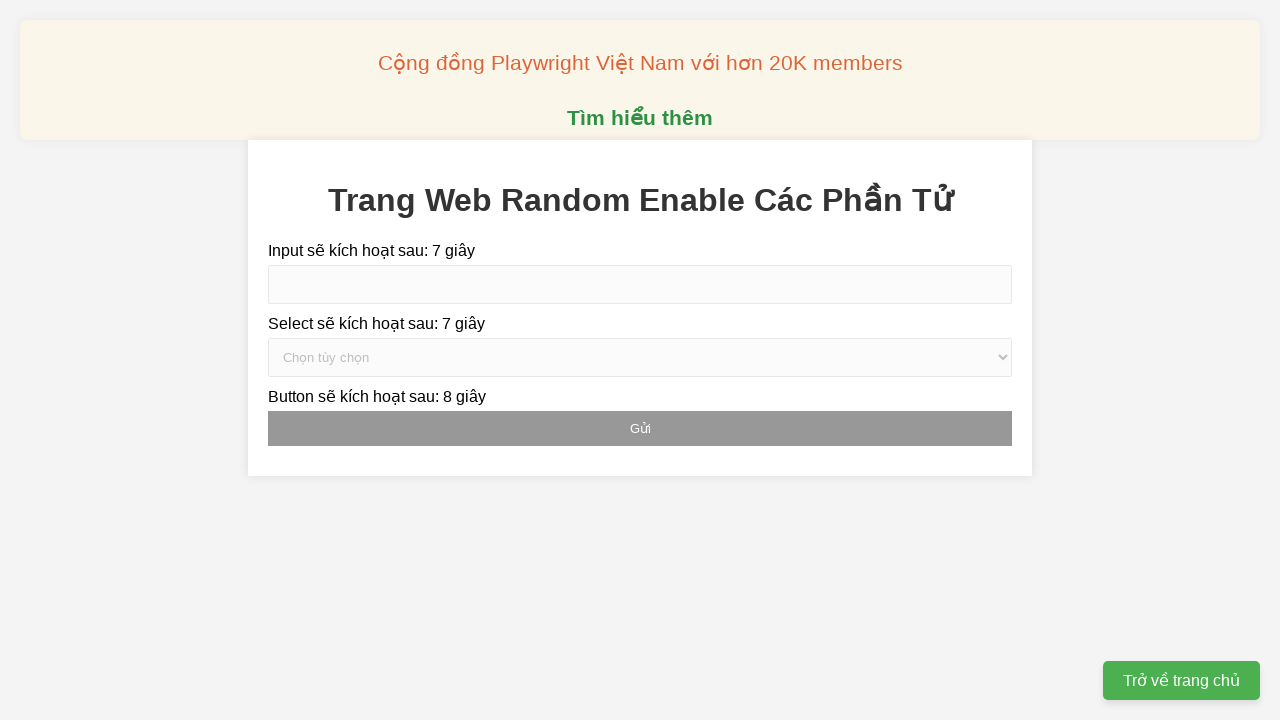